Tests various JavaScript alert functionalities including simple alerts, confirmation dialogs, and prompt boxes with text input

Starting URL: https://demo.automationtesting.in/Alerts.html

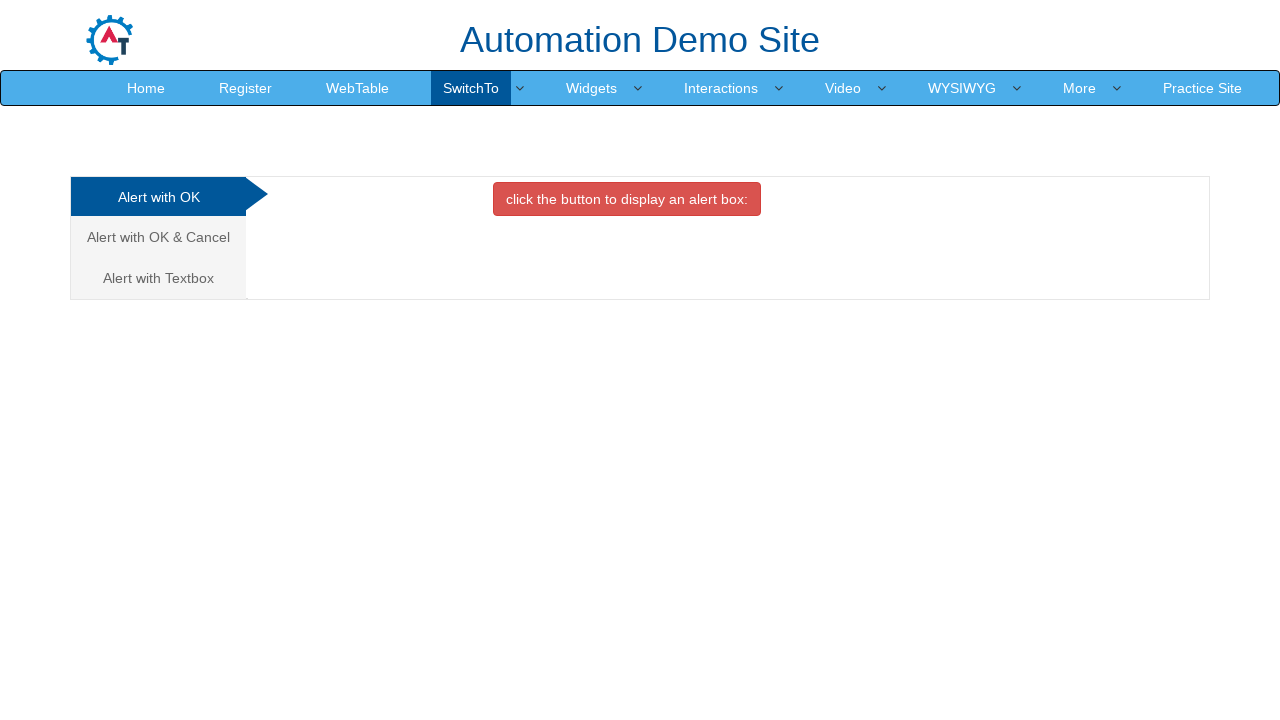

Clicked 'Alert with OK' tab at (158, 197) on xpath=//a[text()='Alert with OK ']
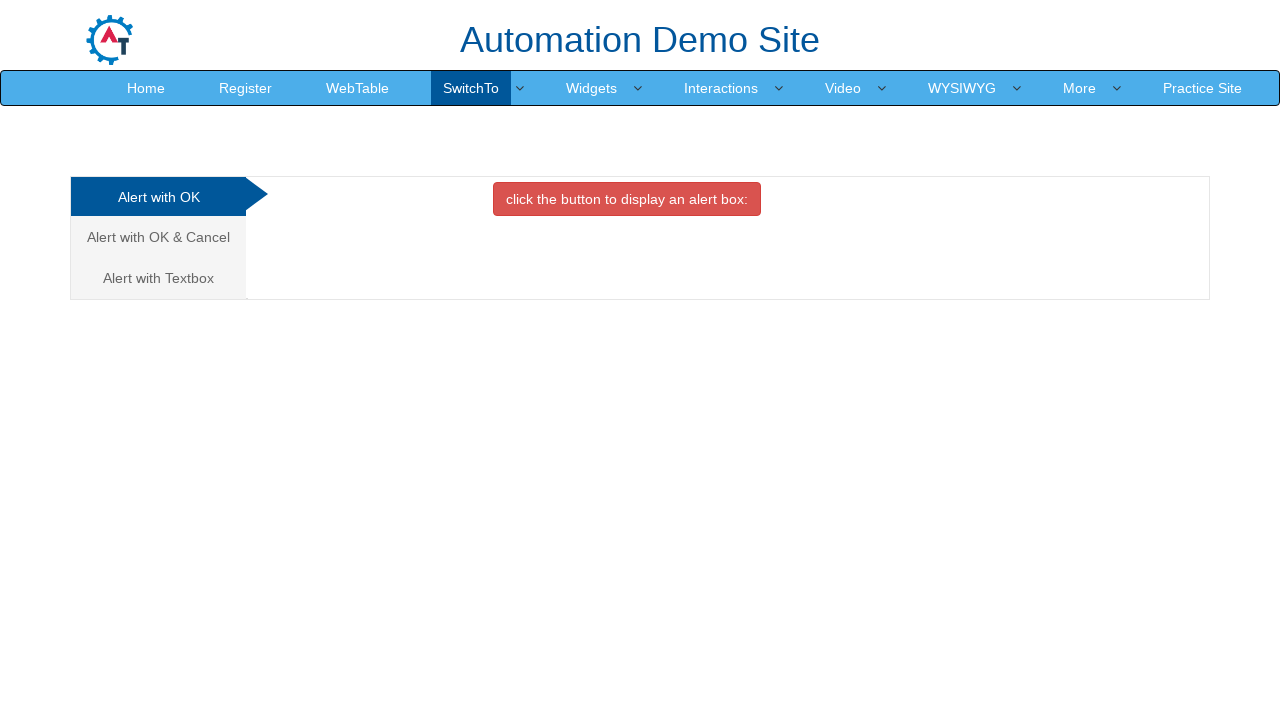

Clicked button to trigger simple alert at (627, 199) on xpath=//button[@onclick='alertbox()']
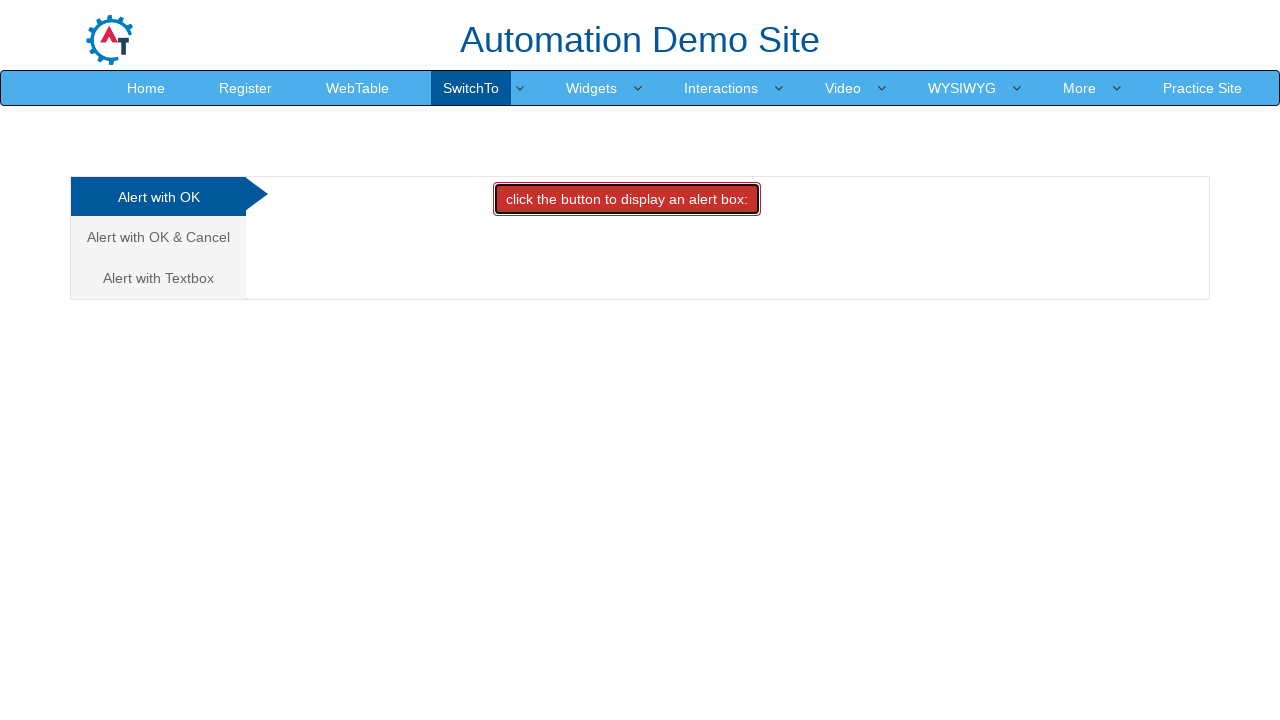

Dismissed alert dialog at (627, 199) on xpath=//button[@onclick='alertbox()']
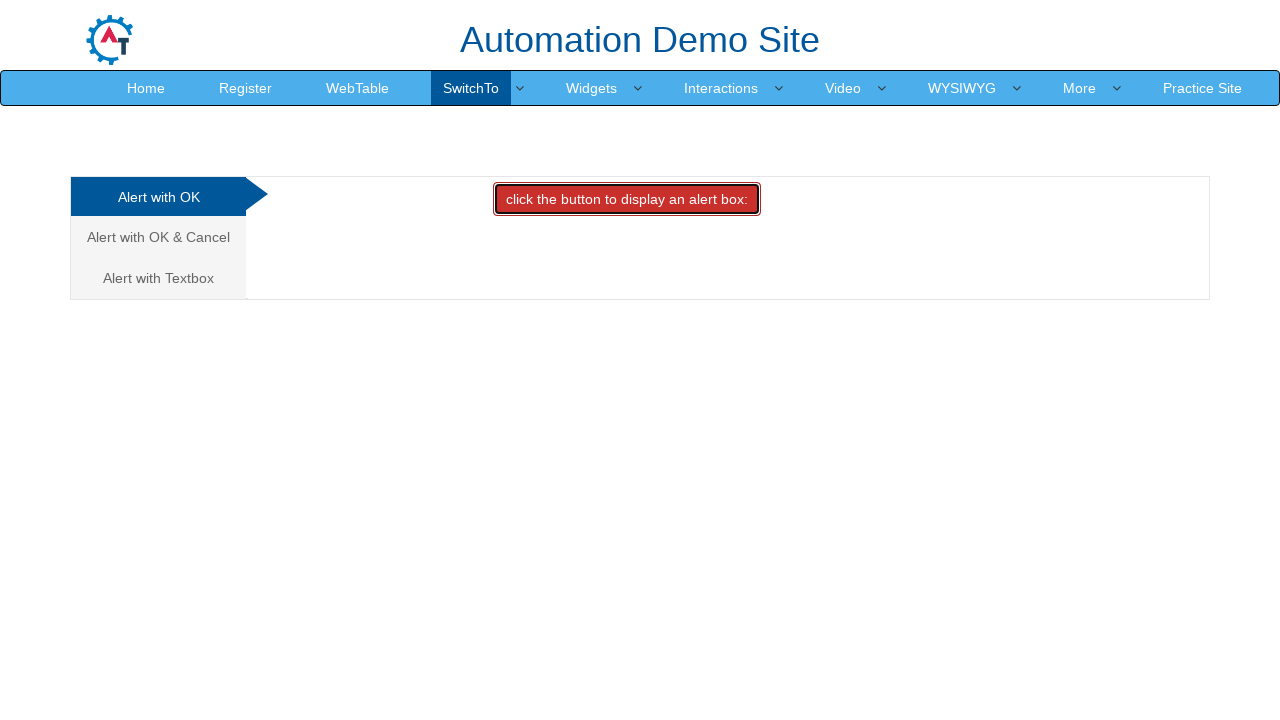

Clicked 'Alert with OK & Cancel' tab at (158, 237) on xpath=//a[text()='Alert with OK & Cancel ']
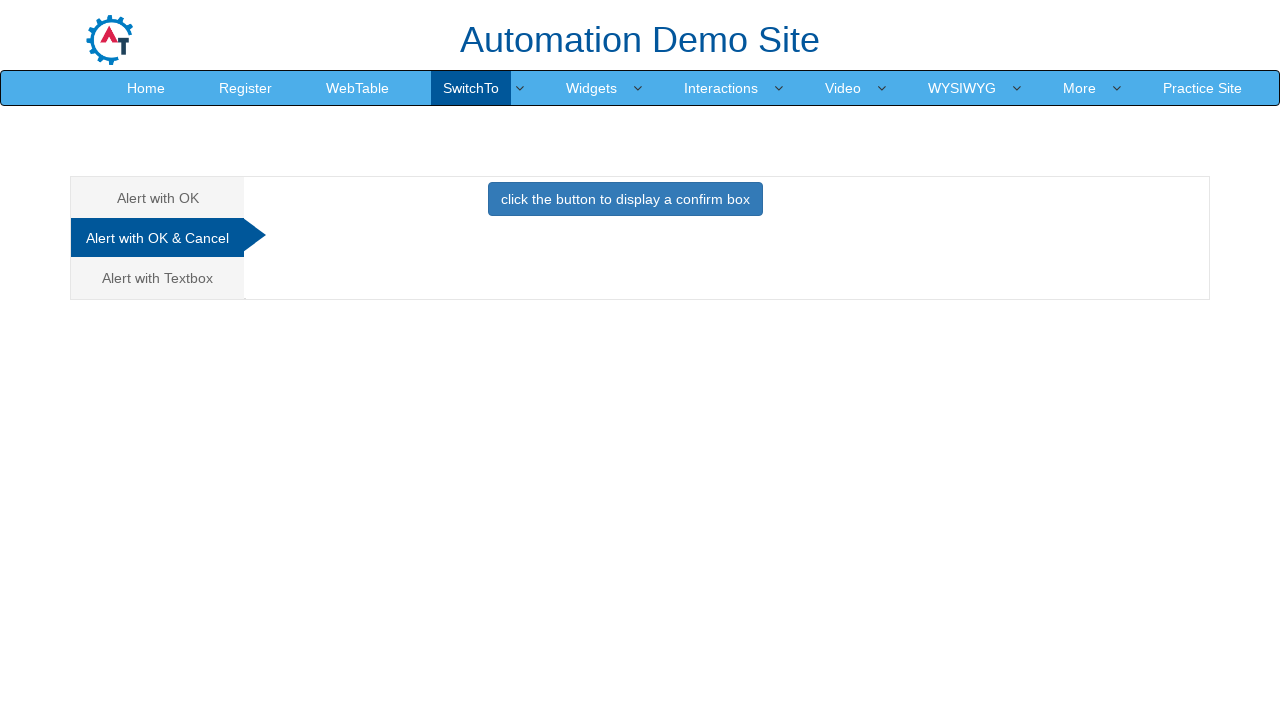

Clicked confirmation dialog button and accepted it at (625, 199) on xpath=//button[text()='click the button to display a confirm box ']
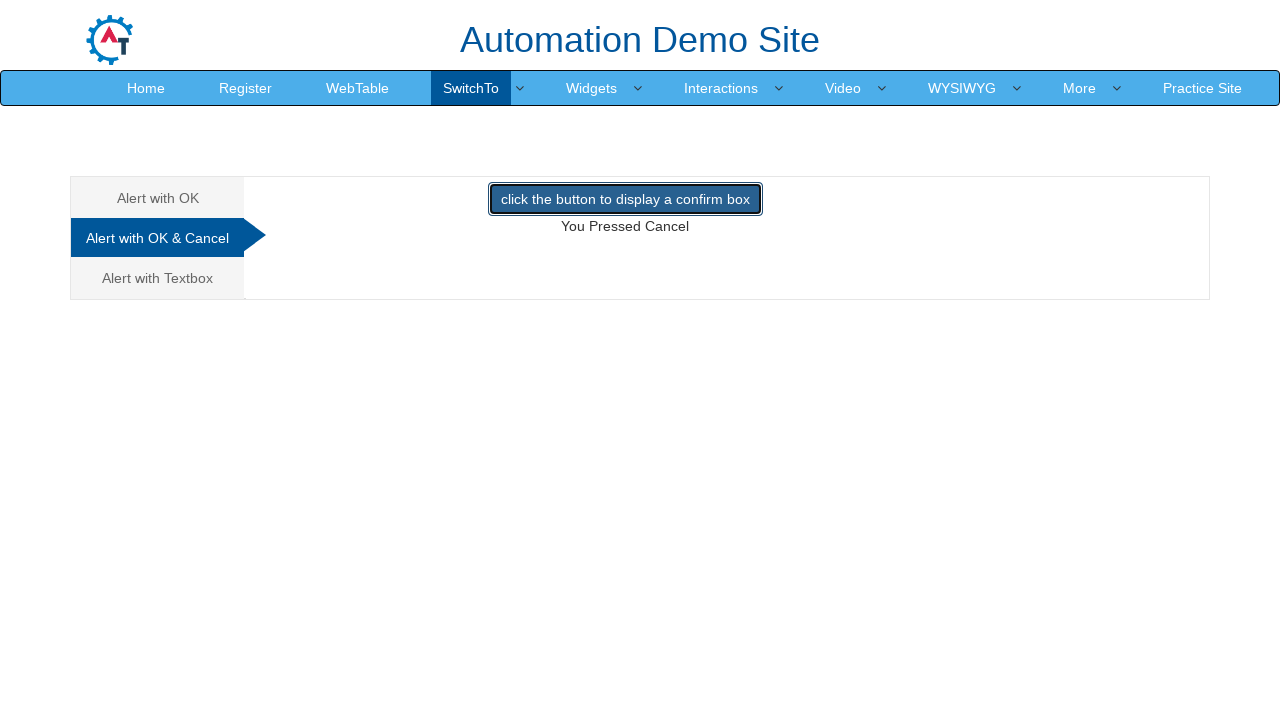

Clicked 'Alert with Textbox' tab at (158, 278) on xpath=//a[text()='Alert with Textbox ']
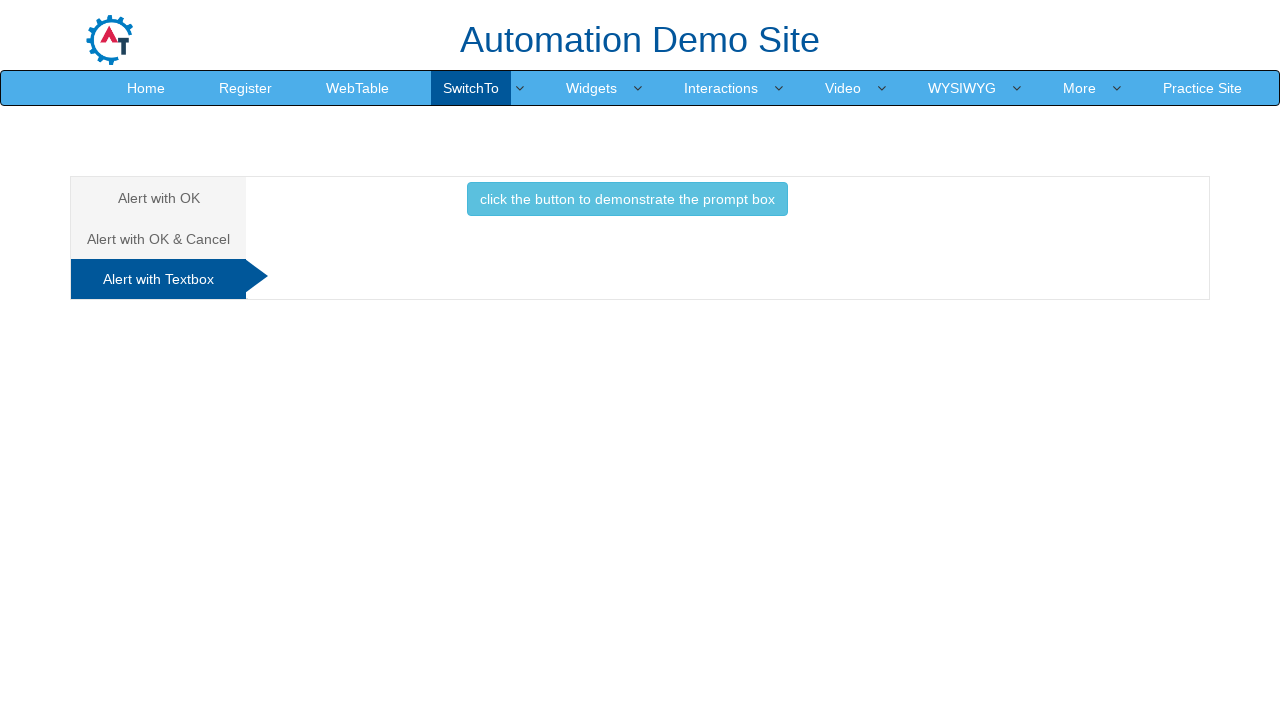

Clicked prompt button and entered 'my self azhar' in text field at (627, 199) on xpath=//button[text()='click the button to demonstrate the prompt box ']
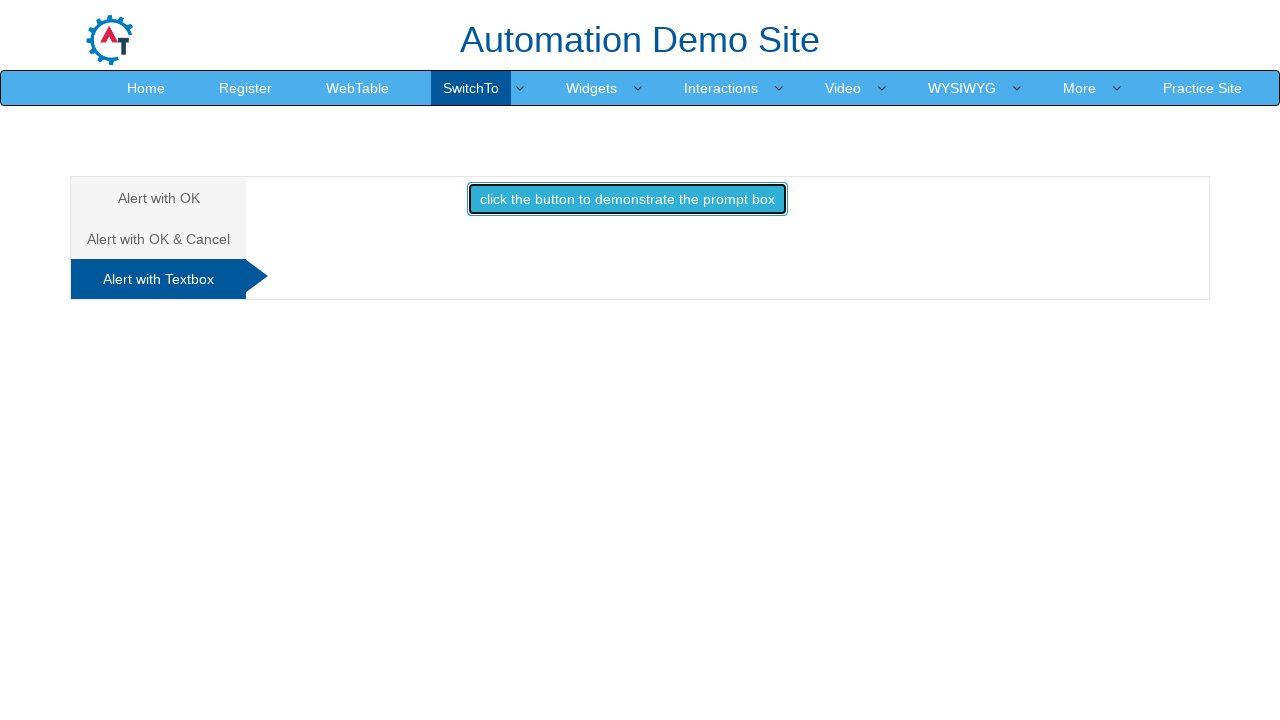

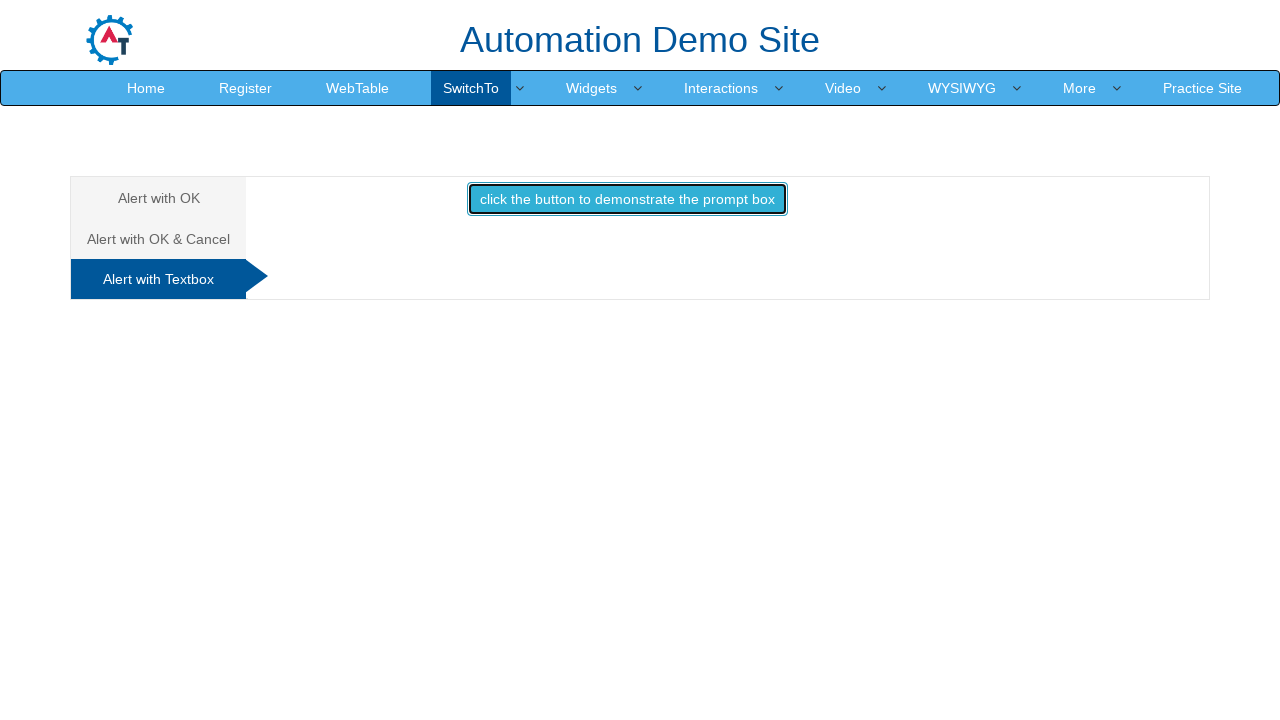